Tests clicking a button identified by its class attribute on the UI Testing Playground class attribute challenge page

Starting URL: http://uitestingplayground.com/classattr

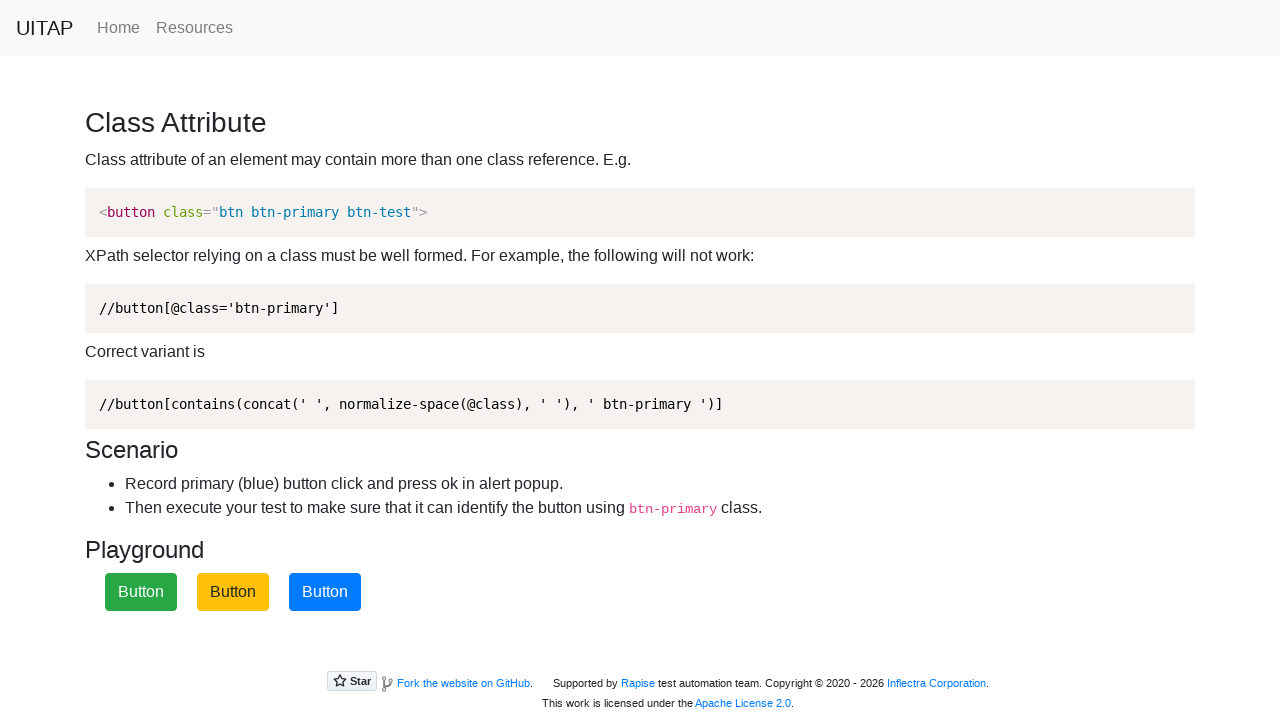

Clicked the primary button identified by class attribute 'btn-primary' at (325, 592) on .btn-primary
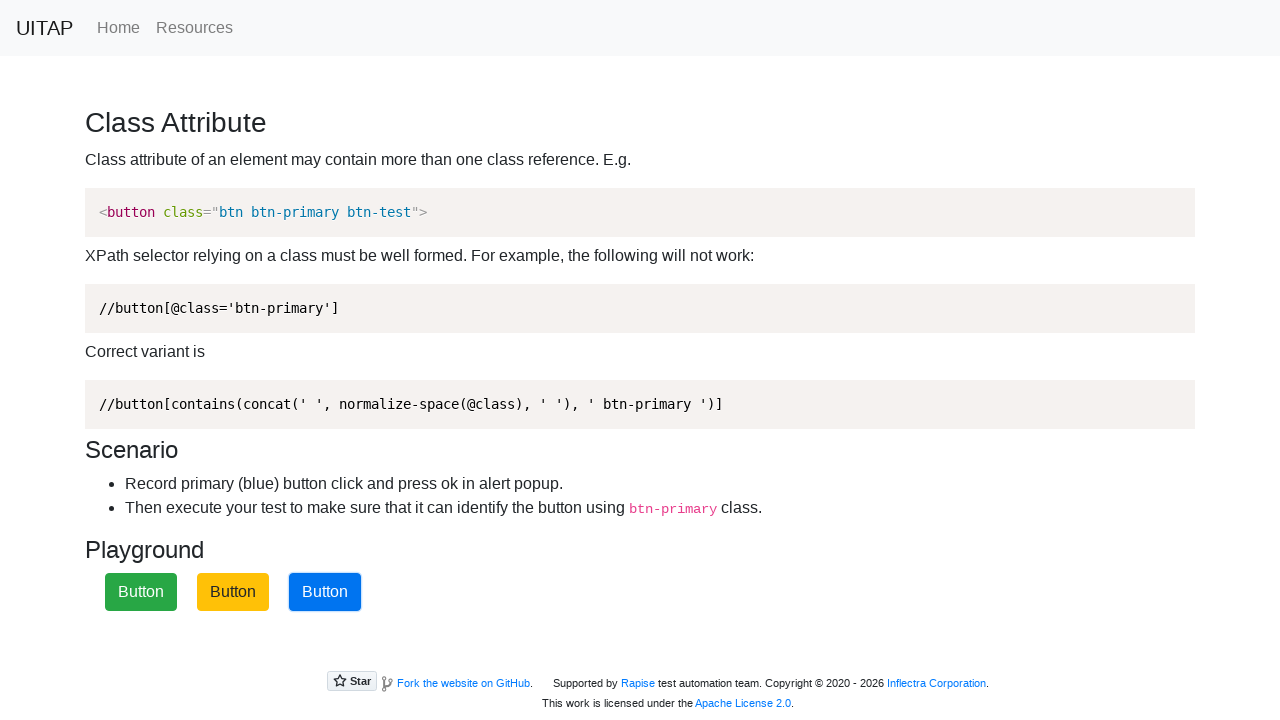

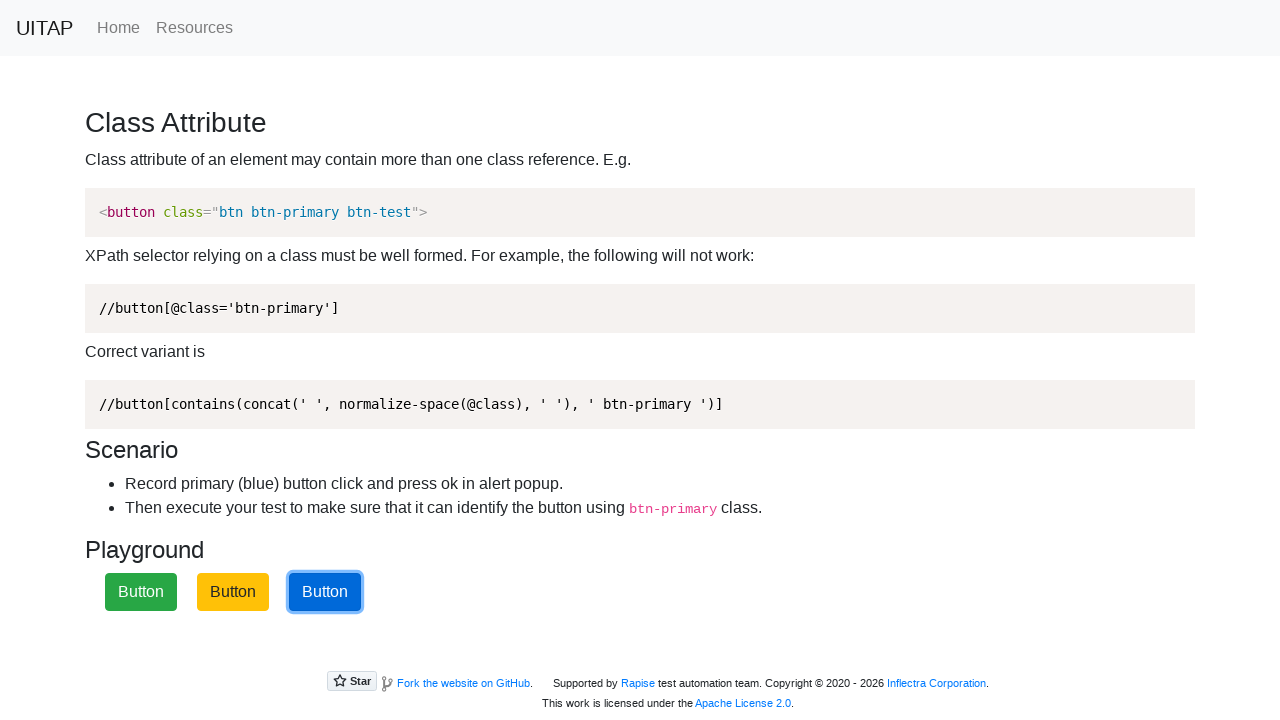